Tests that the counter displays the current number of todo items correctly

Starting URL: https://demo.playwright.dev/todomvc

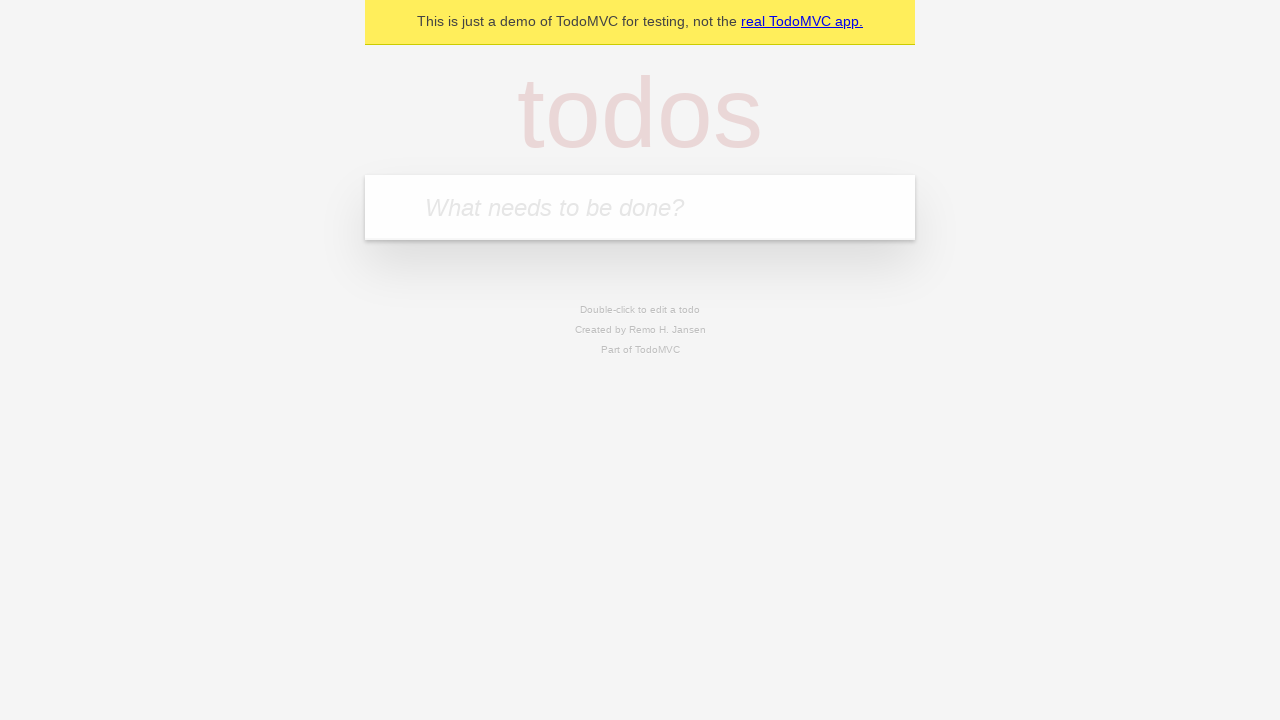

Filled todo input with 'buy some cheese' on internal:attr=[placeholder="What needs to be done?"i]
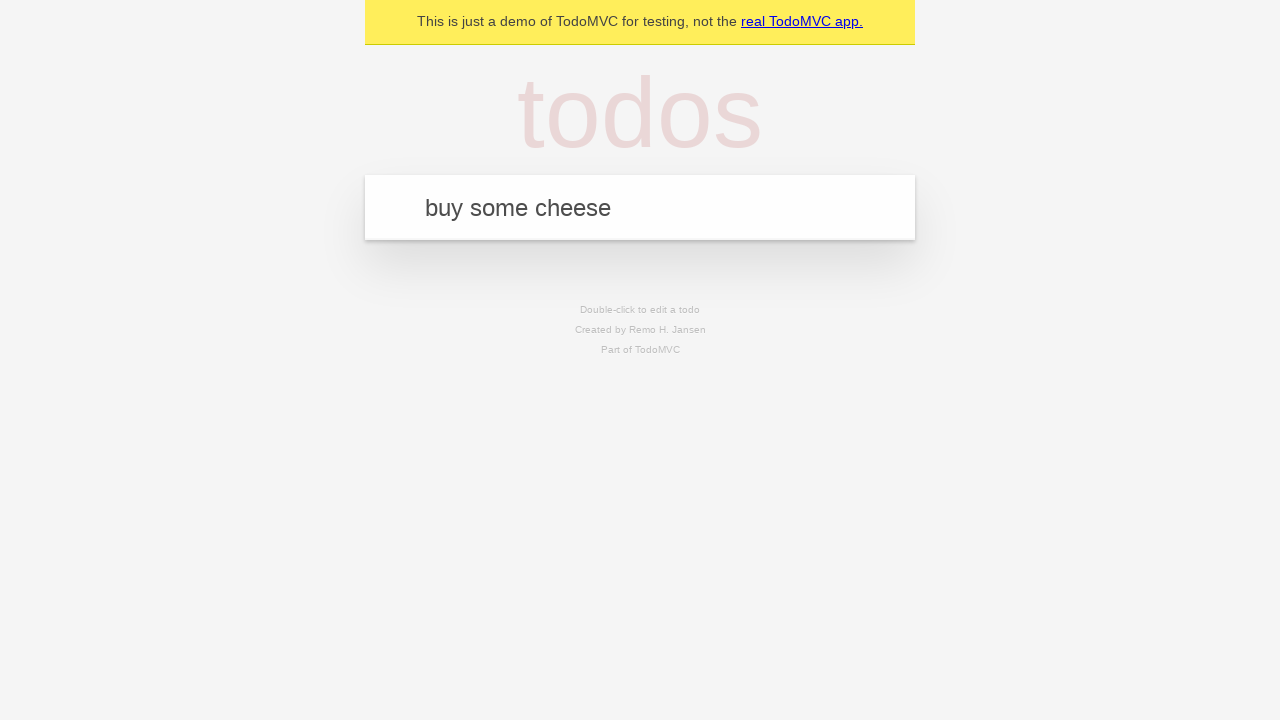

Pressed Enter to add first todo item on internal:attr=[placeholder="What needs to be done?"i]
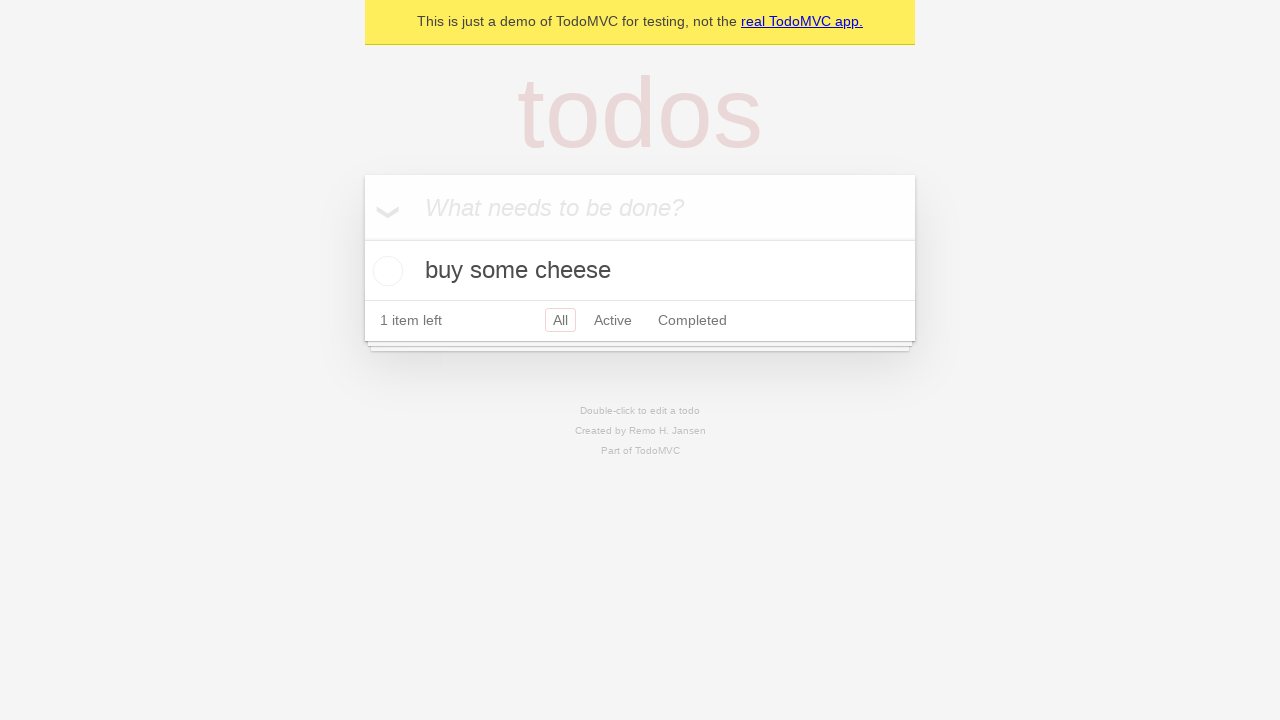

Todo counter element loaded after adding first item
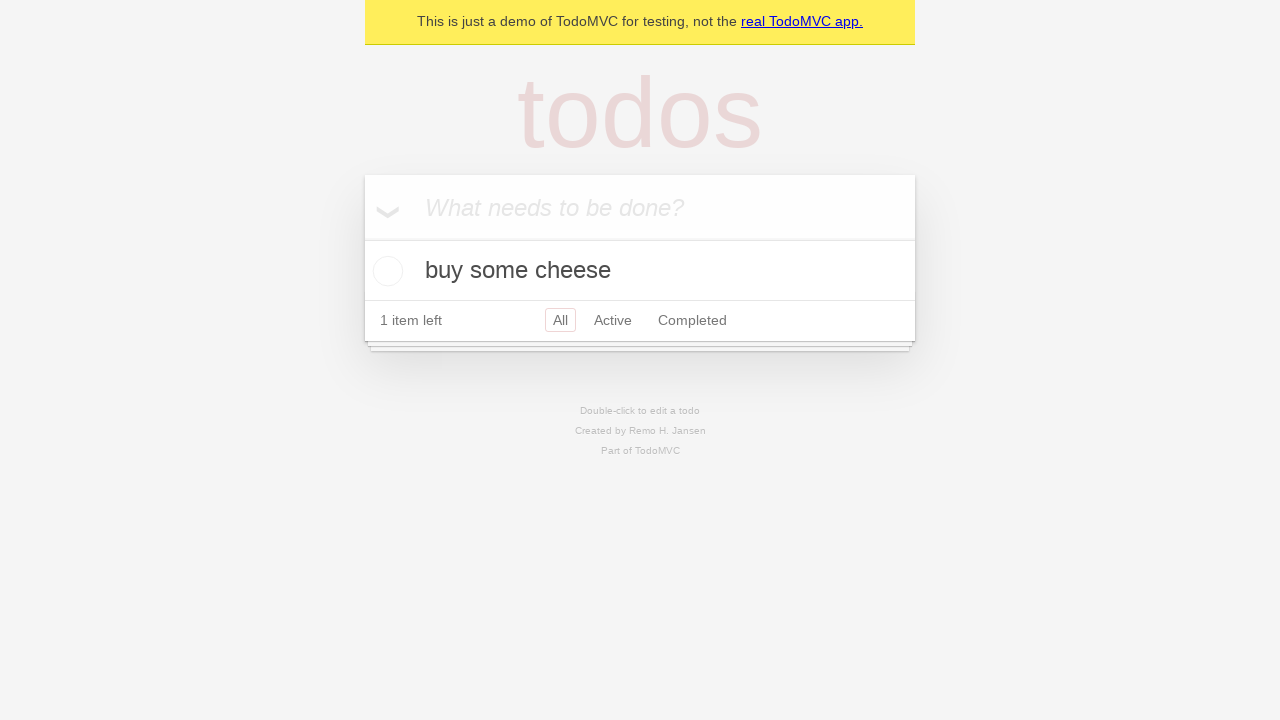

Filled todo input with 'feed the cat' on internal:attr=[placeholder="What needs to be done?"i]
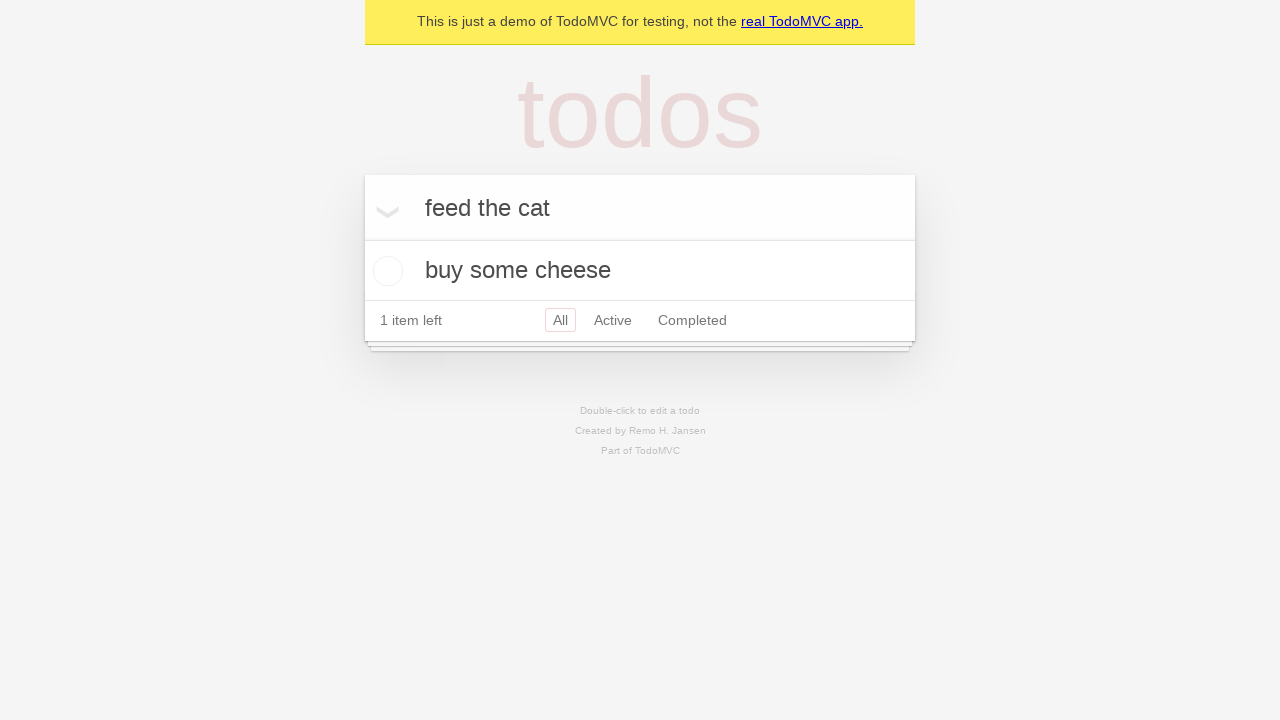

Pressed Enter to add second todo item on internal:attr=[placeholder="What needs to be done?"i]
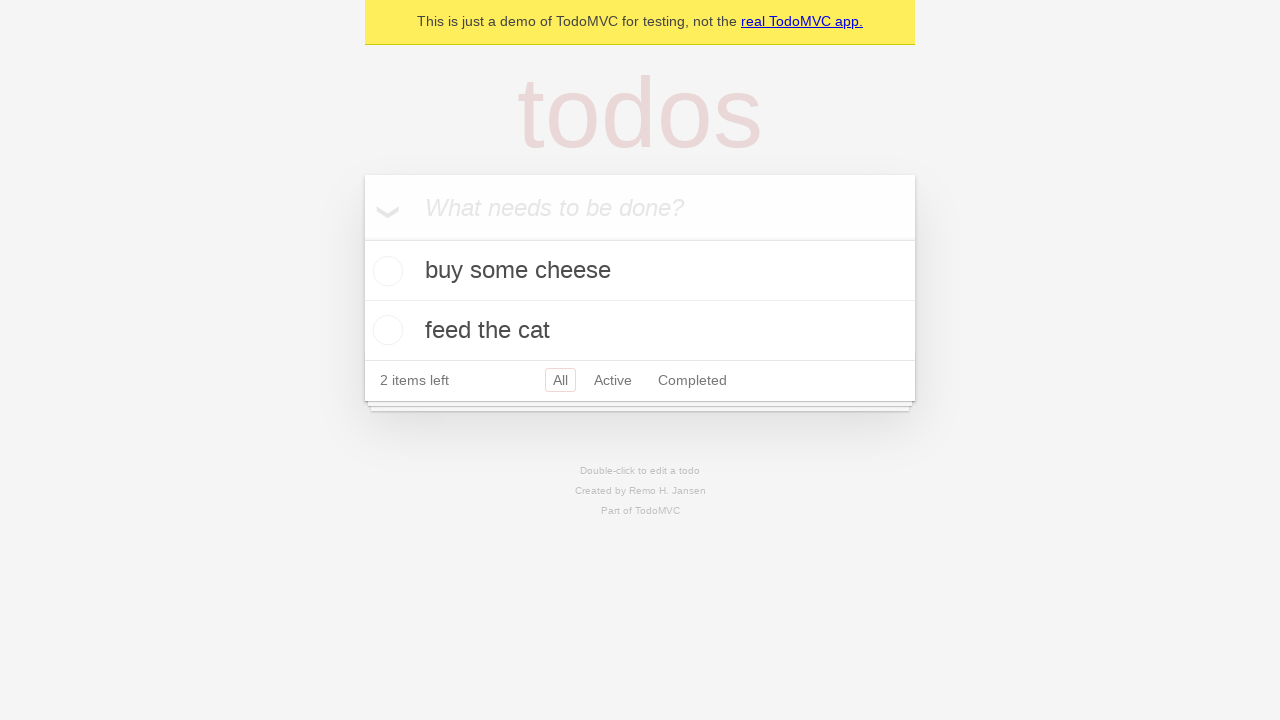

Todo counter element loaded after adding second item
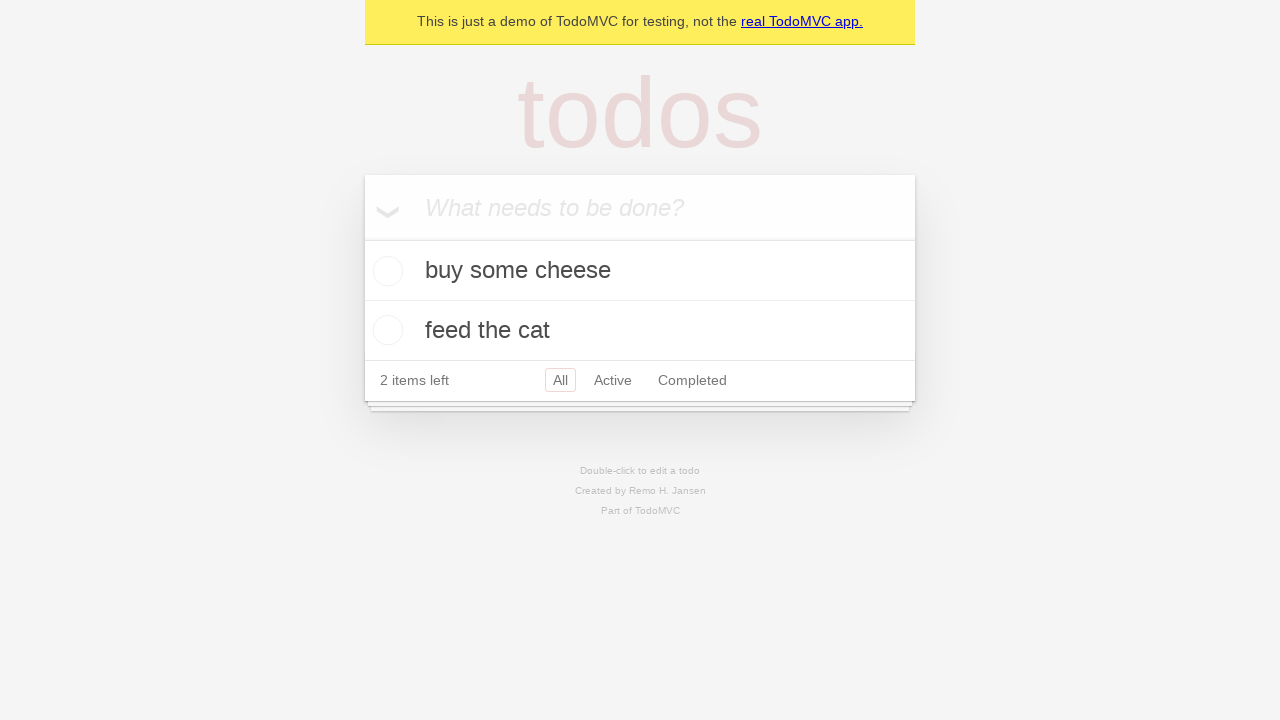

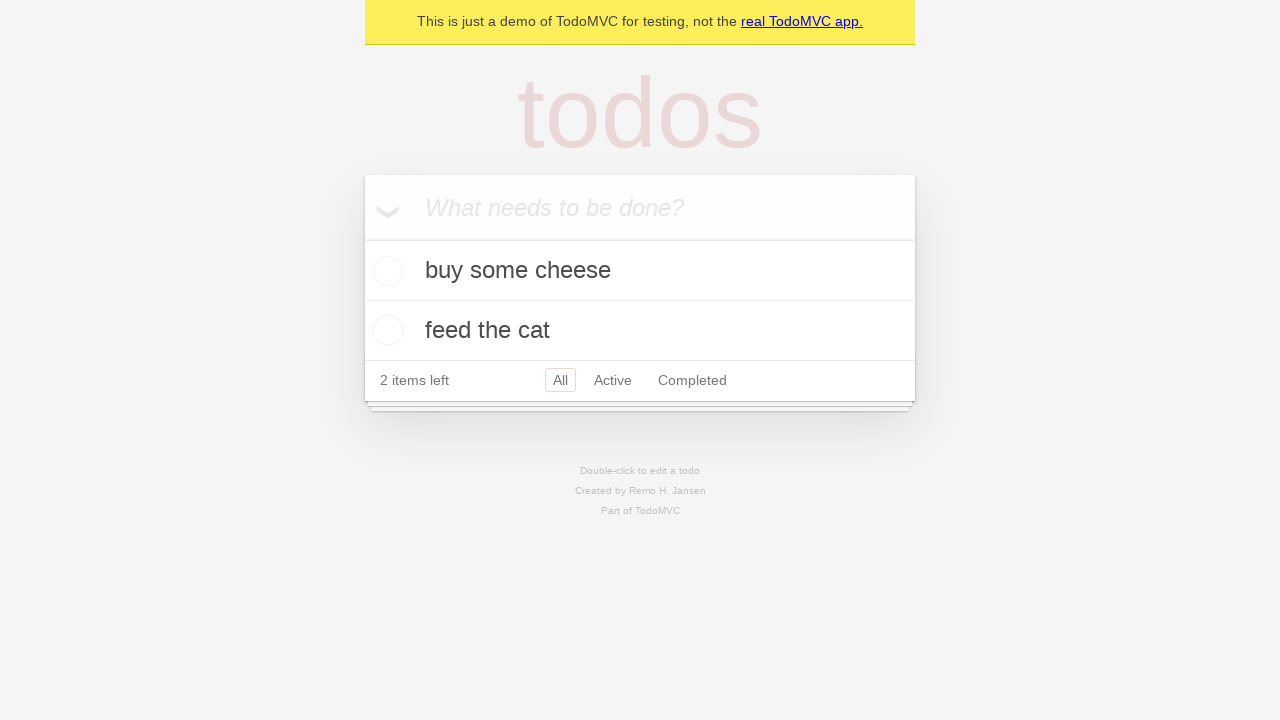